Tests marking a todo item as complete by adding a todo, clicking its completion checkbox, and verifying it's marked as completed

Starting URL: https://todomvc.com/examples/typescript-angular/#/

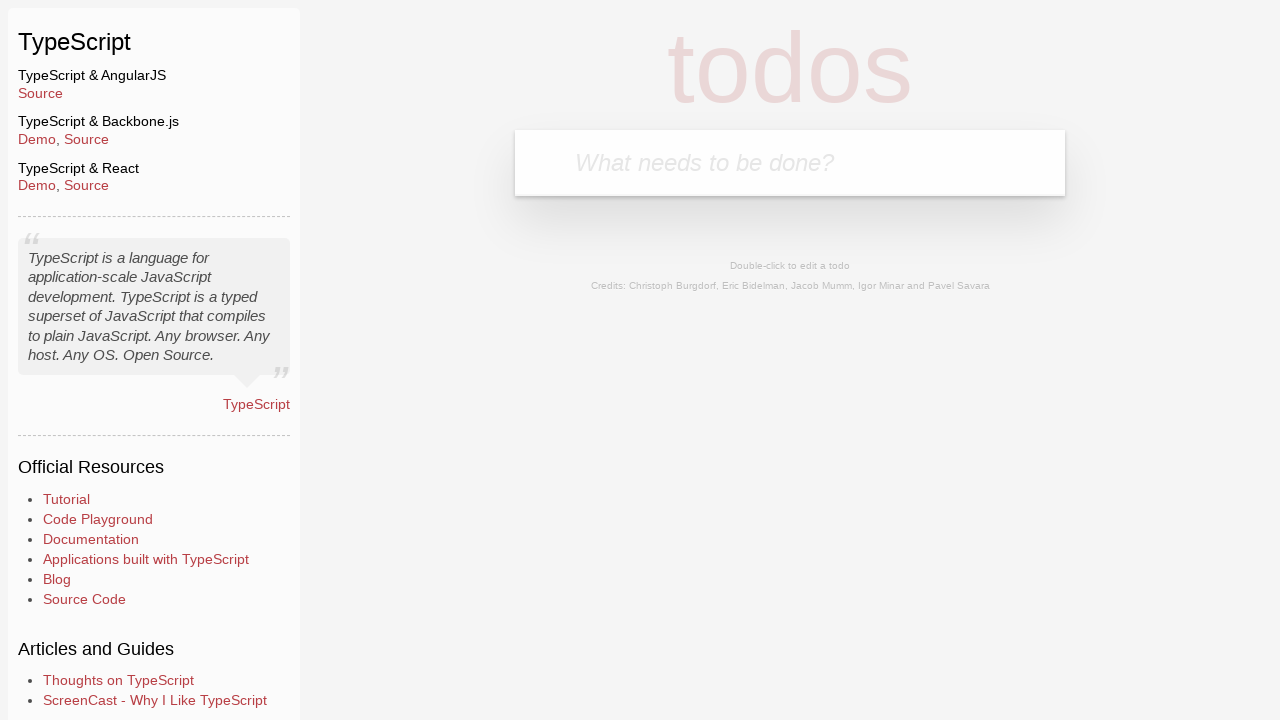

Filled new todo input field with 'Lorem' on .new-todo
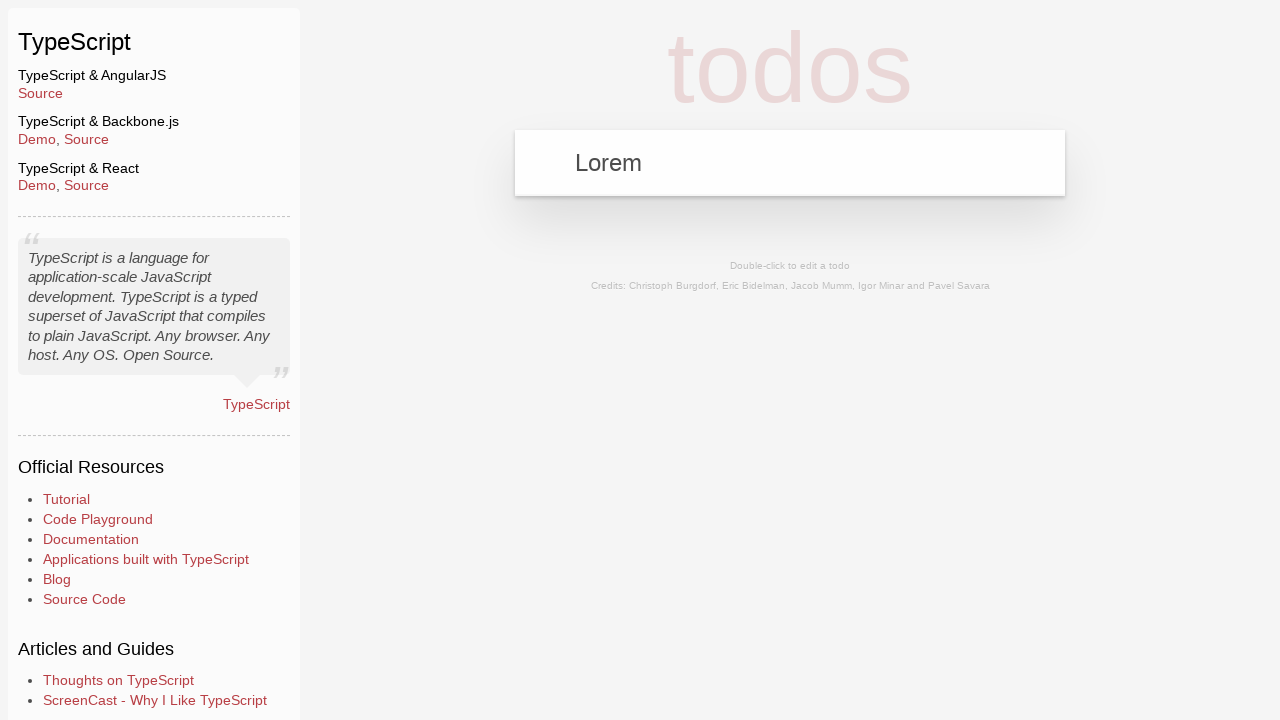

Pressed Enter to create new todo item on .new-todo
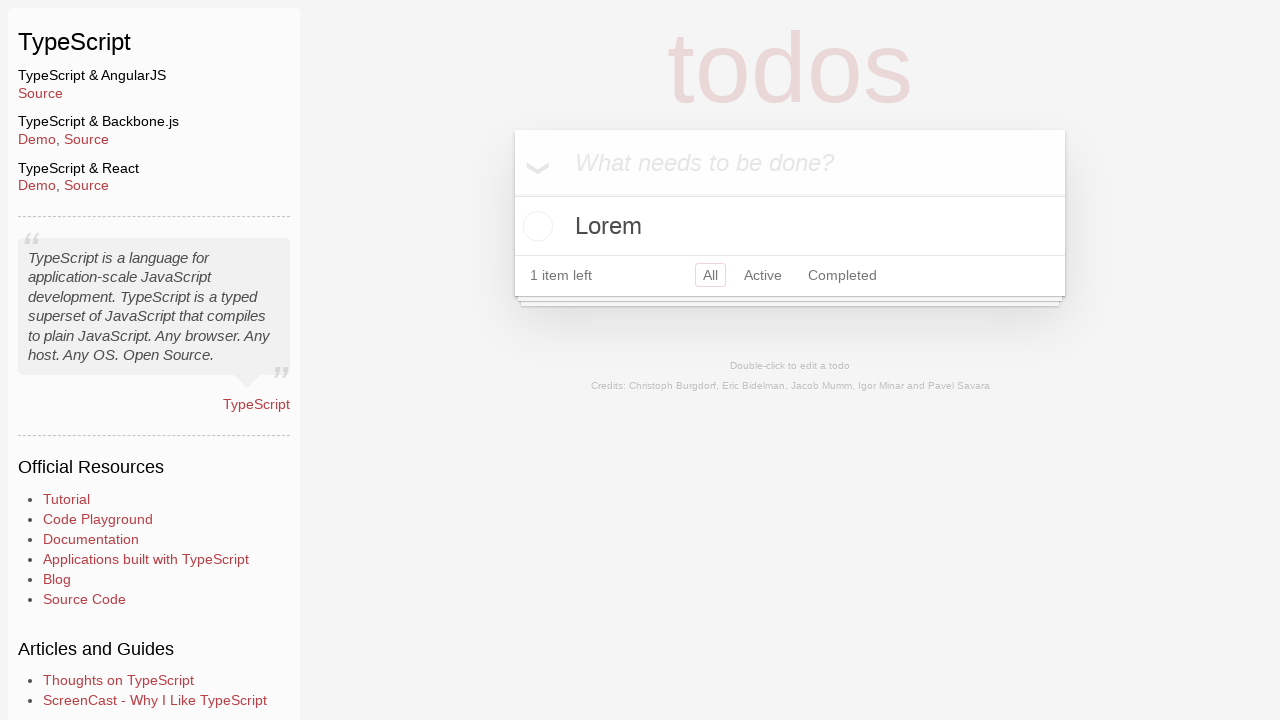

Clicked checkbox to mark 'Lorem' todo as complete at (535, 226) on li:has-text('Lorem') .toggle
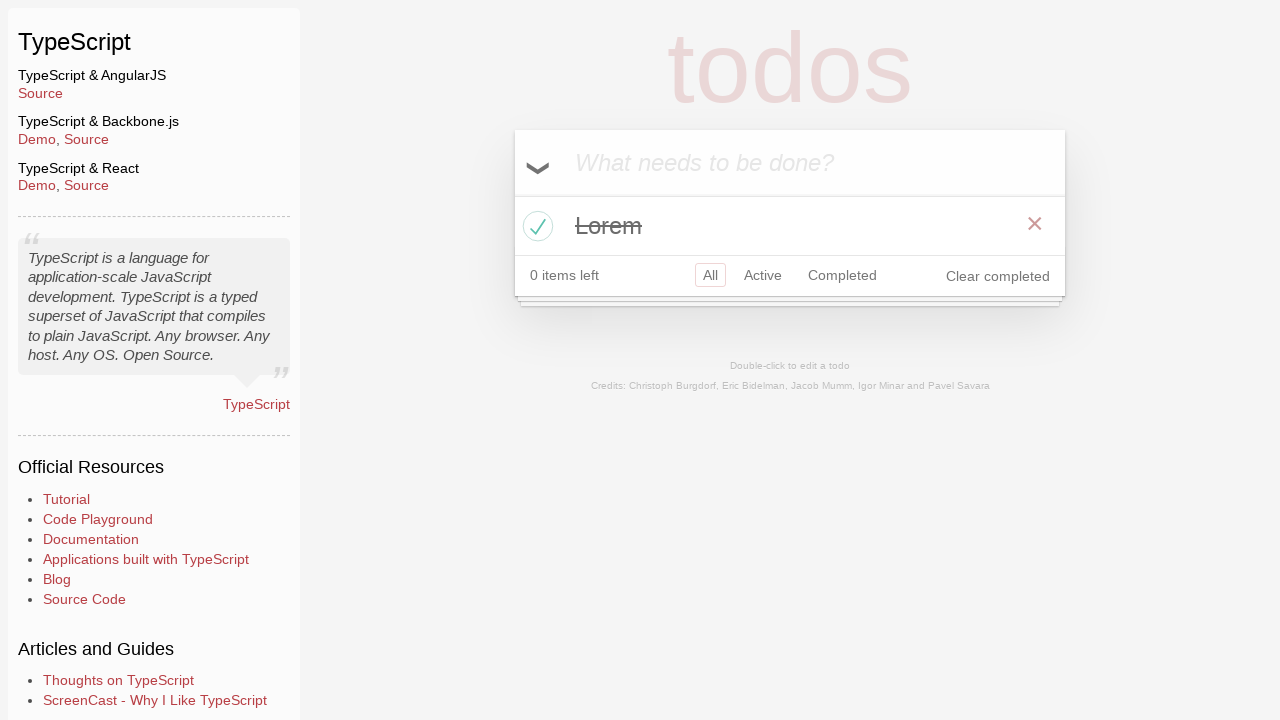

Verified todo item is marked as completed
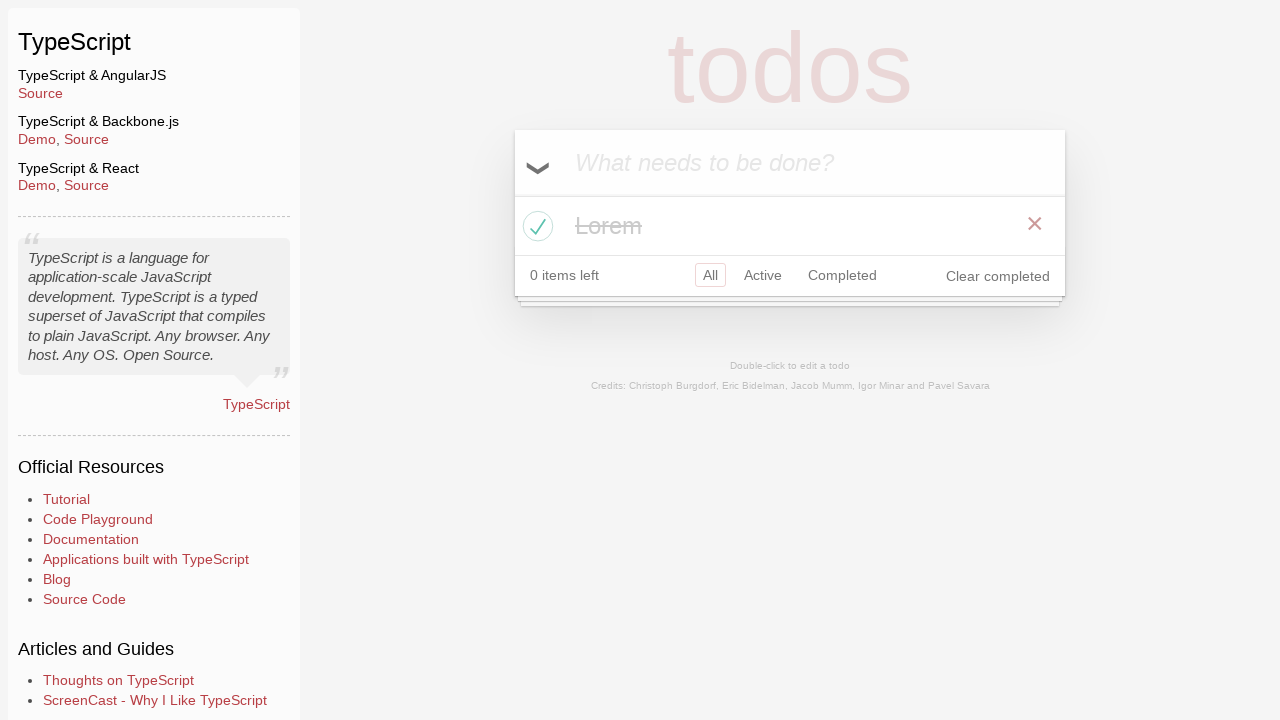

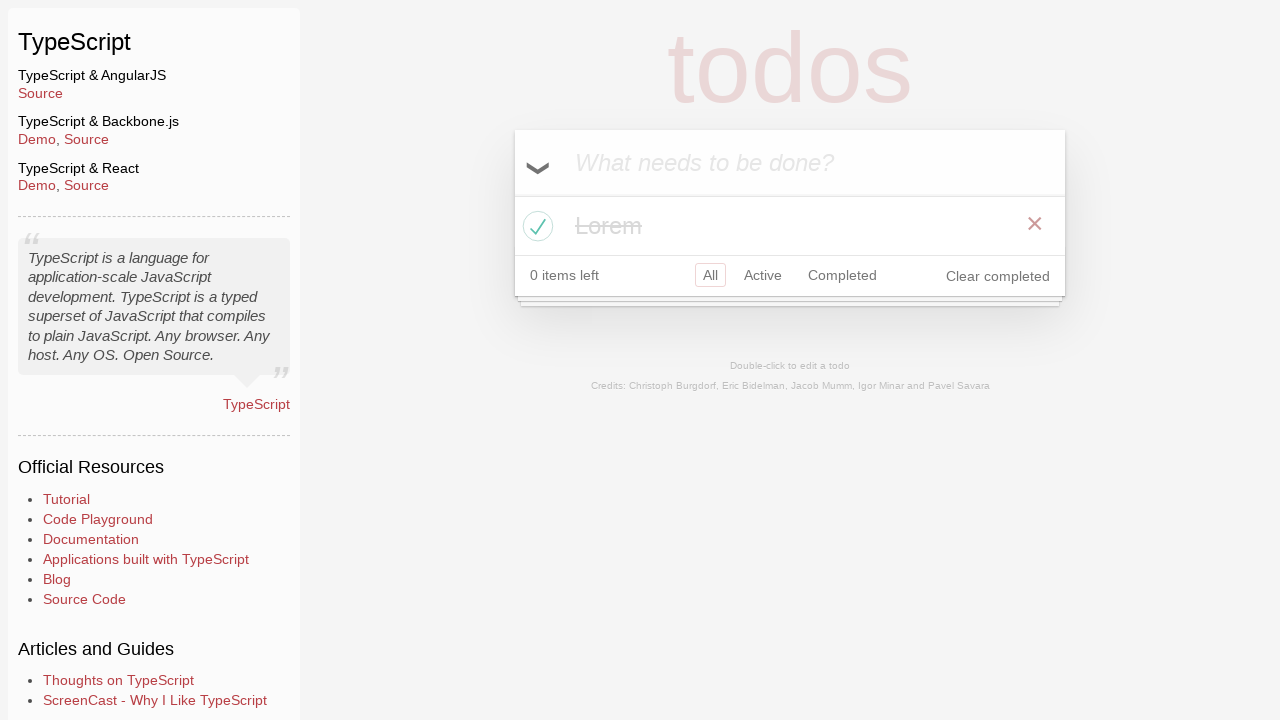